Tests dynamic content loading by clicking on Example 7 link and waiting for a SpongeBob image to become visible on the page

Starting URL: https://practice.cydeo.com/dynamic_loading

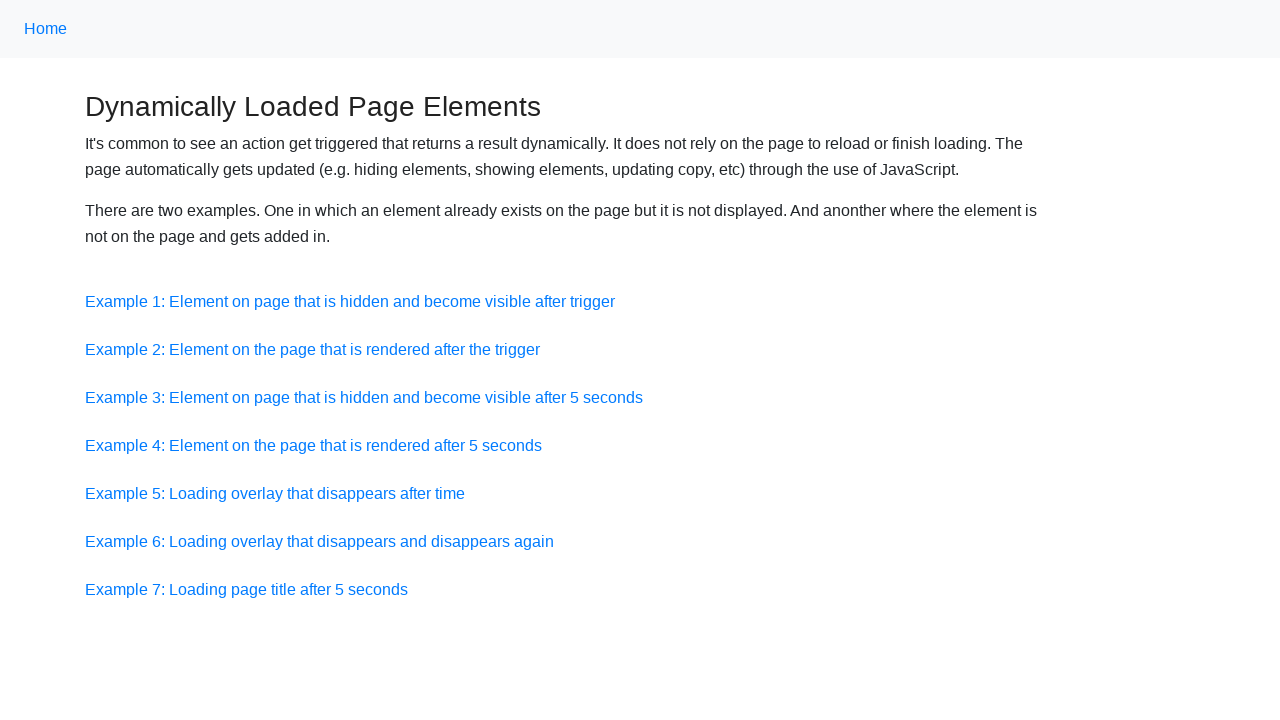

Clicked on Example 7 link at (246, 589) on a:has-text('Example 7:')
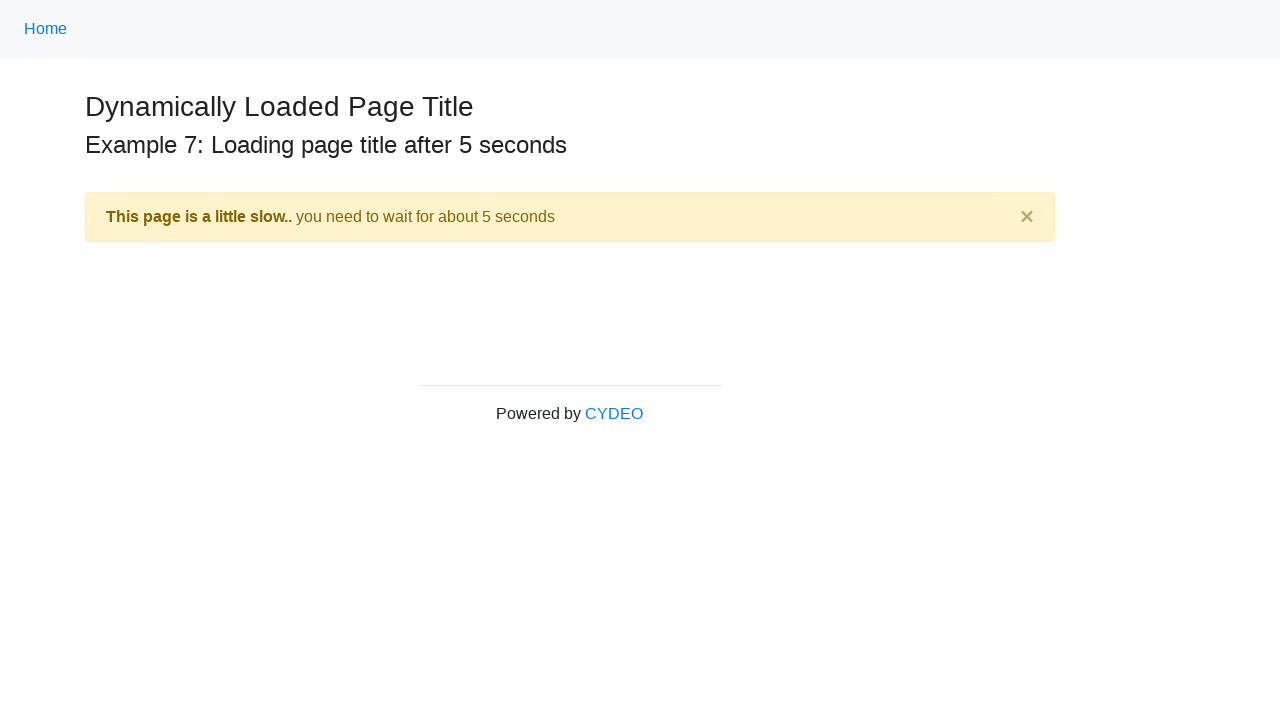

SpongeBob image became visible on the page
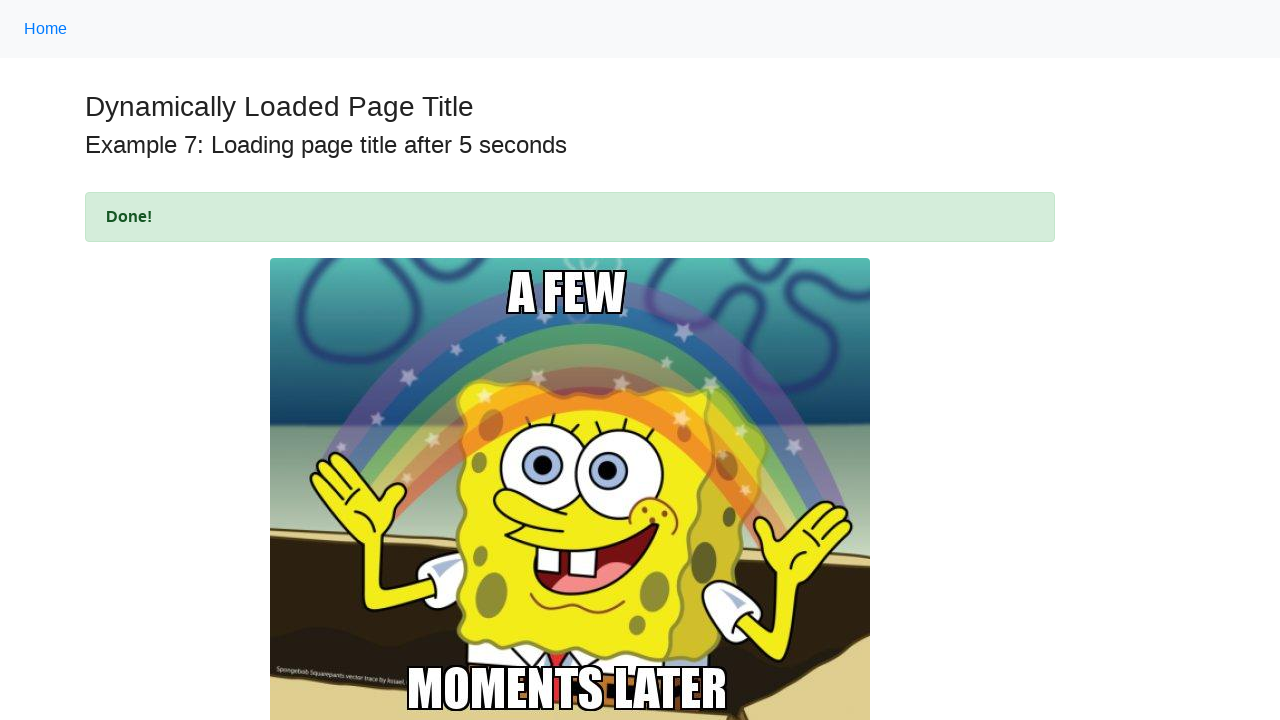

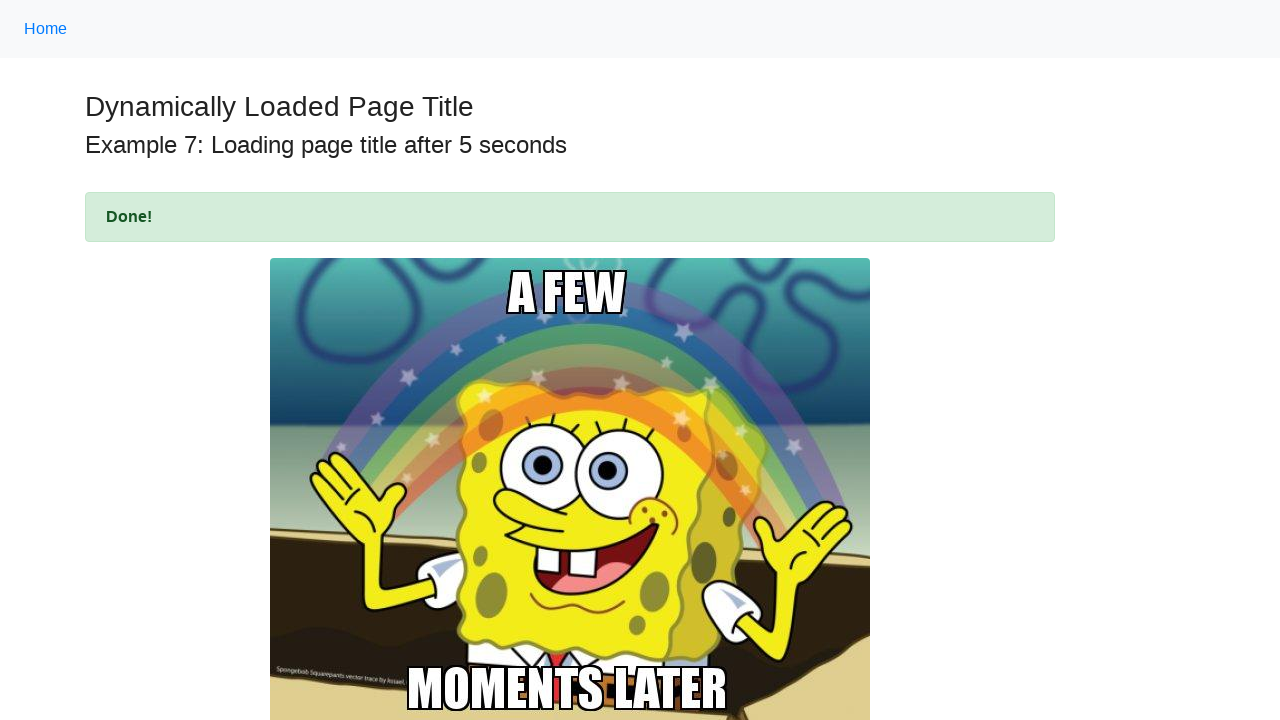